Tests navigation to 24 Hour Fitness non-member page and clicks on a specific element (likely a membership or location link based on the page structure)

Starting URL: http://www.24hourfitness.com/not-yet-member.html

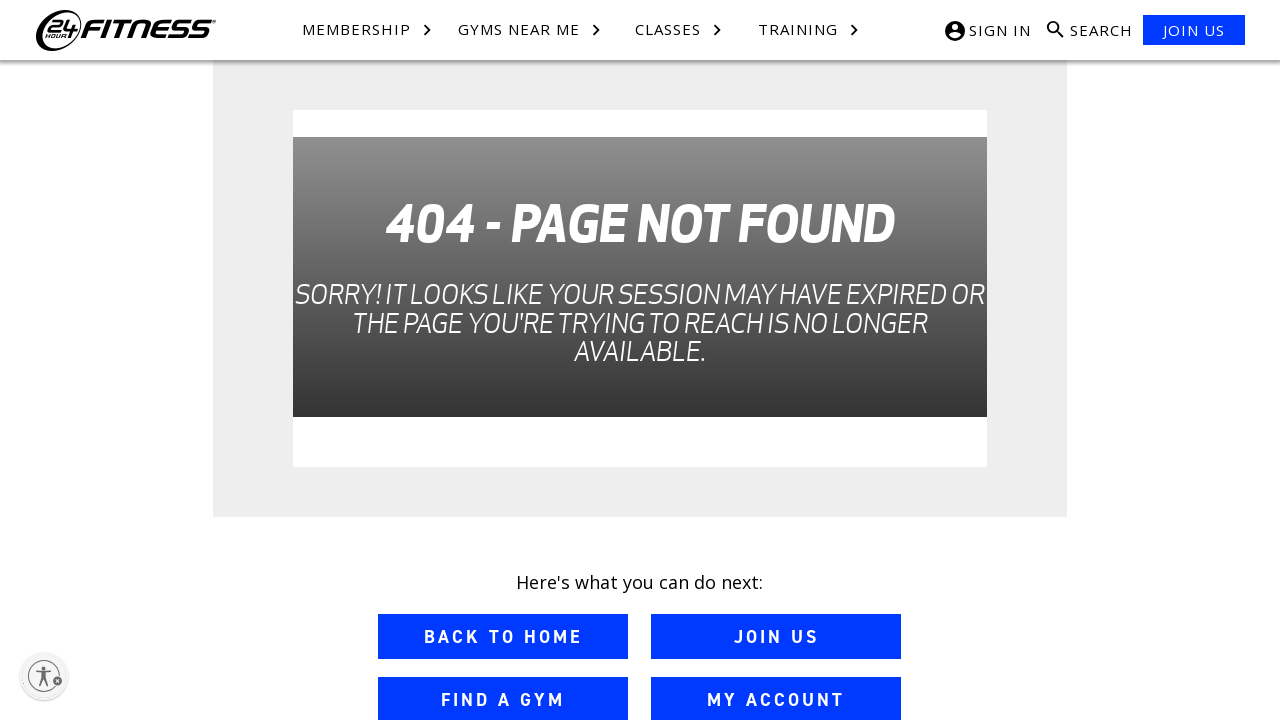

Waited for page to reach domcontentloaded state
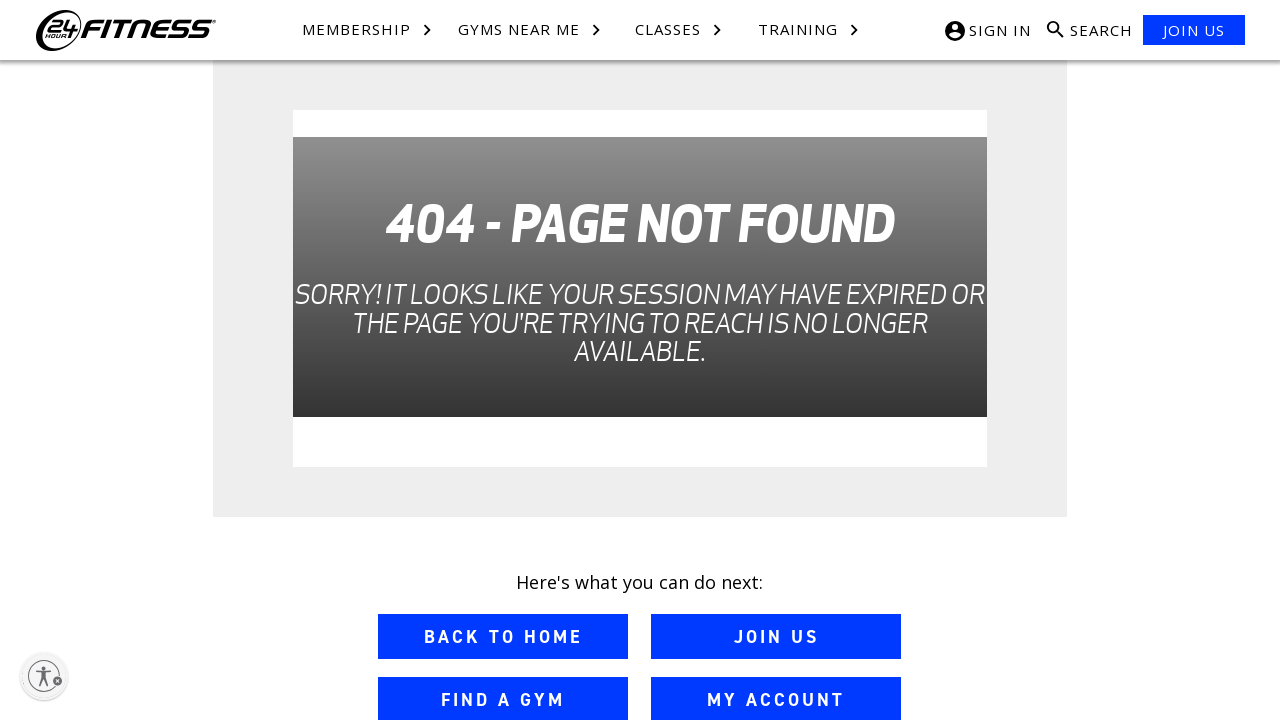

Clicked on membership or location link in the non-member page at (126, 30) on div >> nth=2 >> div >> nth=1 >> div >> div >> nth=0 >> div >> nth=1 >> a
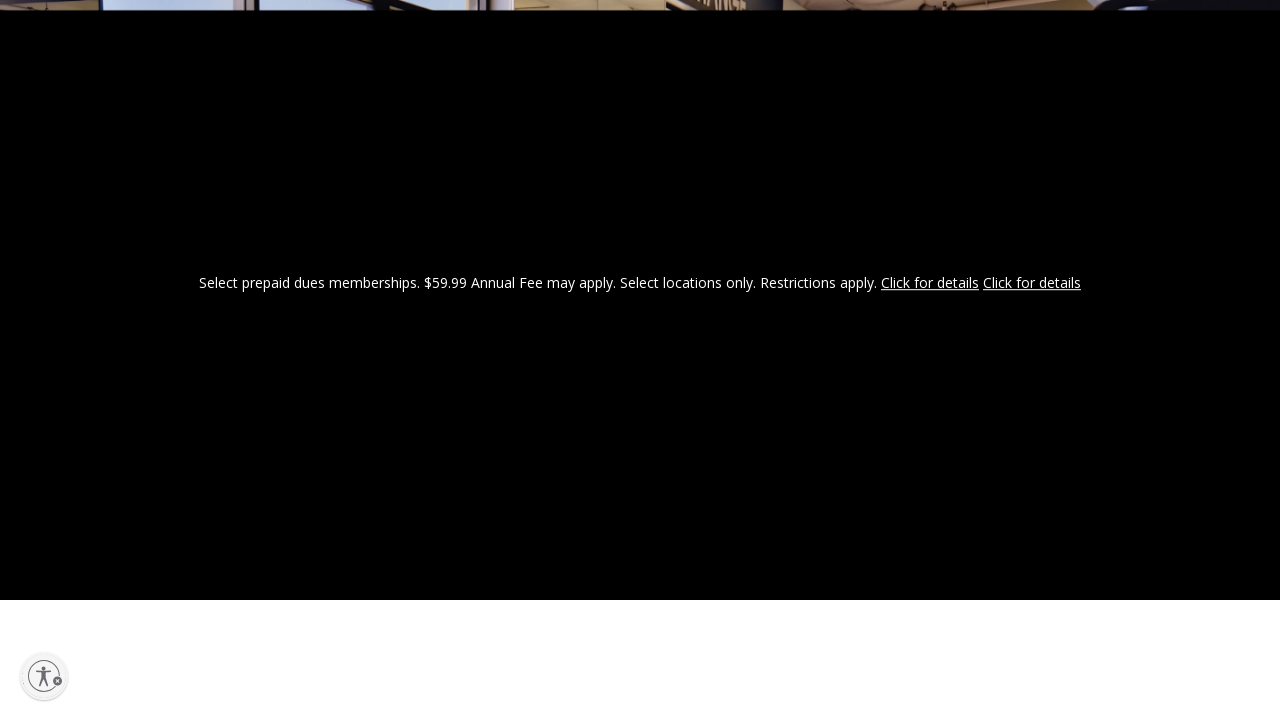

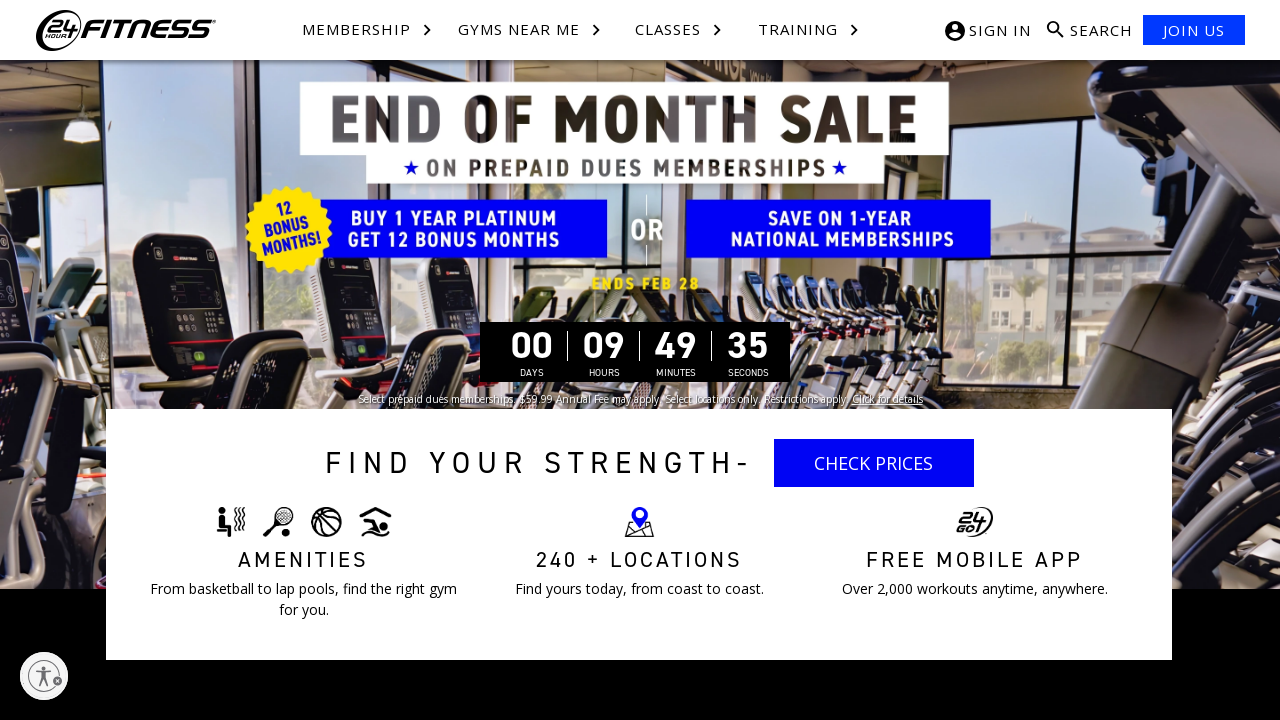